Tests right-click context menu functionality by performing a right-click action on a button element

Starting URL: https://swisnl.github.io/jQuery-contextMenu/demo.html

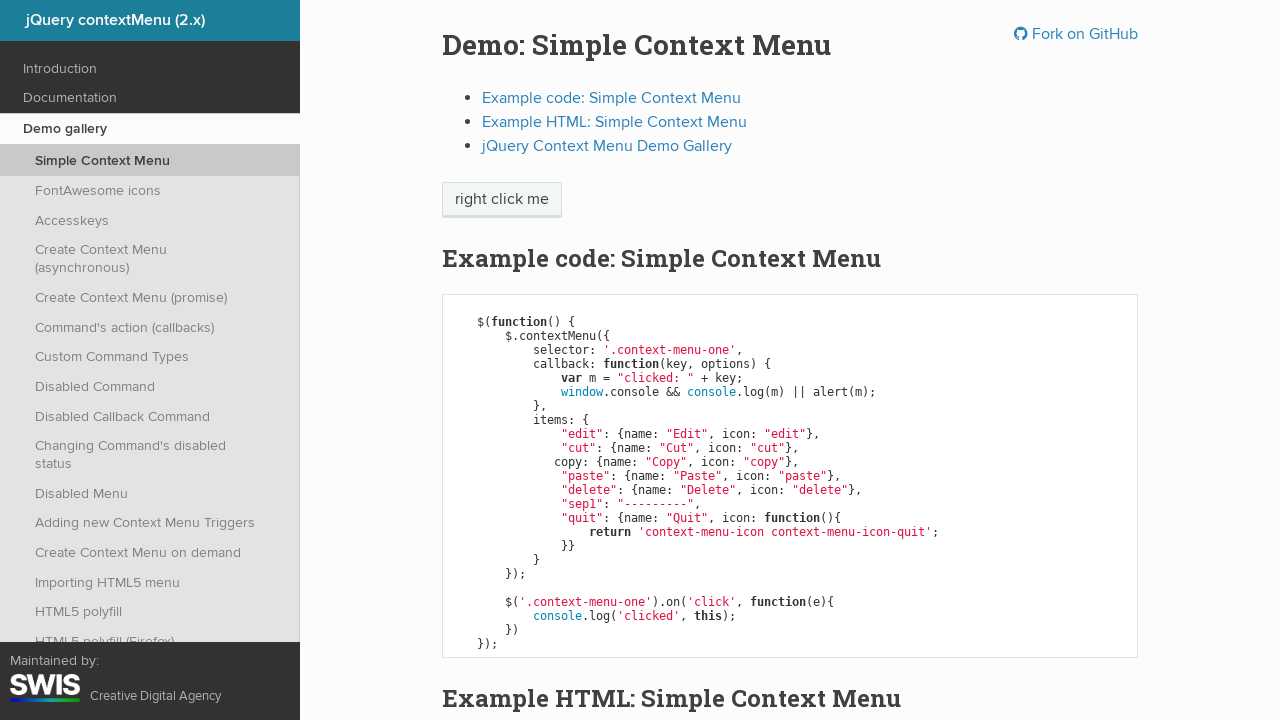

Located button element with 'right click me' text
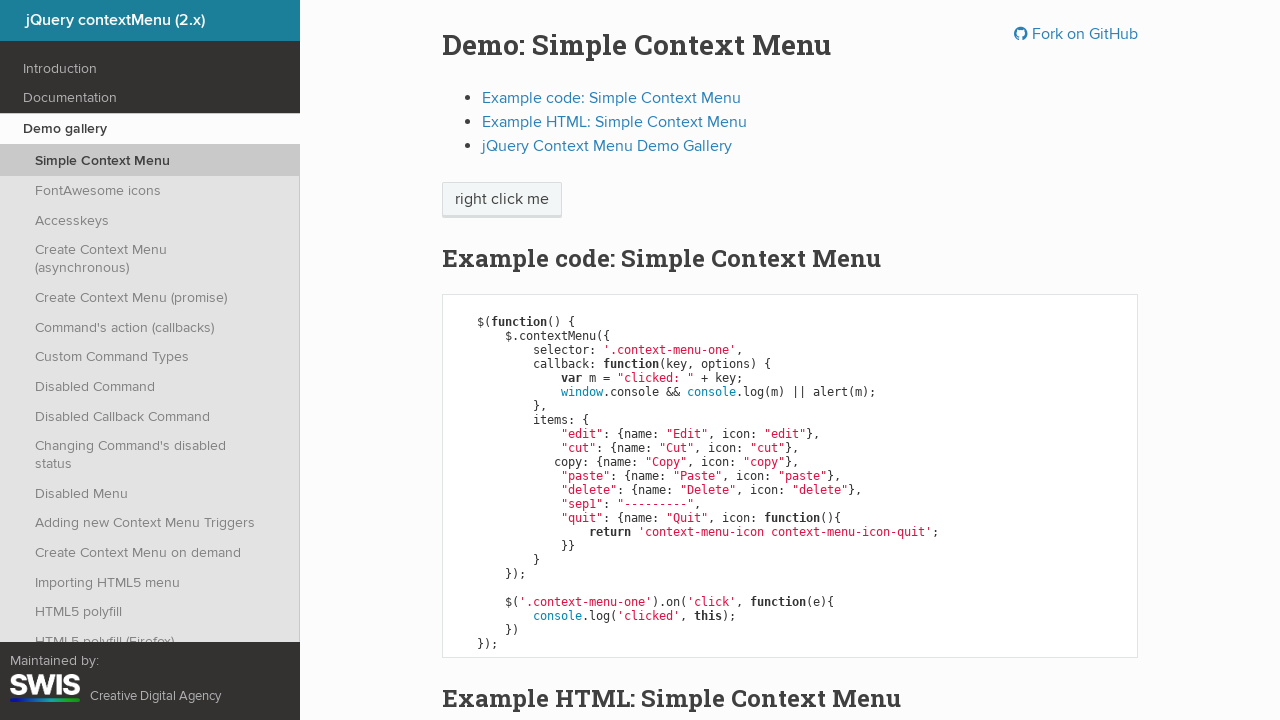

Performed right-click (context click) on the button at (502, 200) on xpath=//span[text()='right click me']
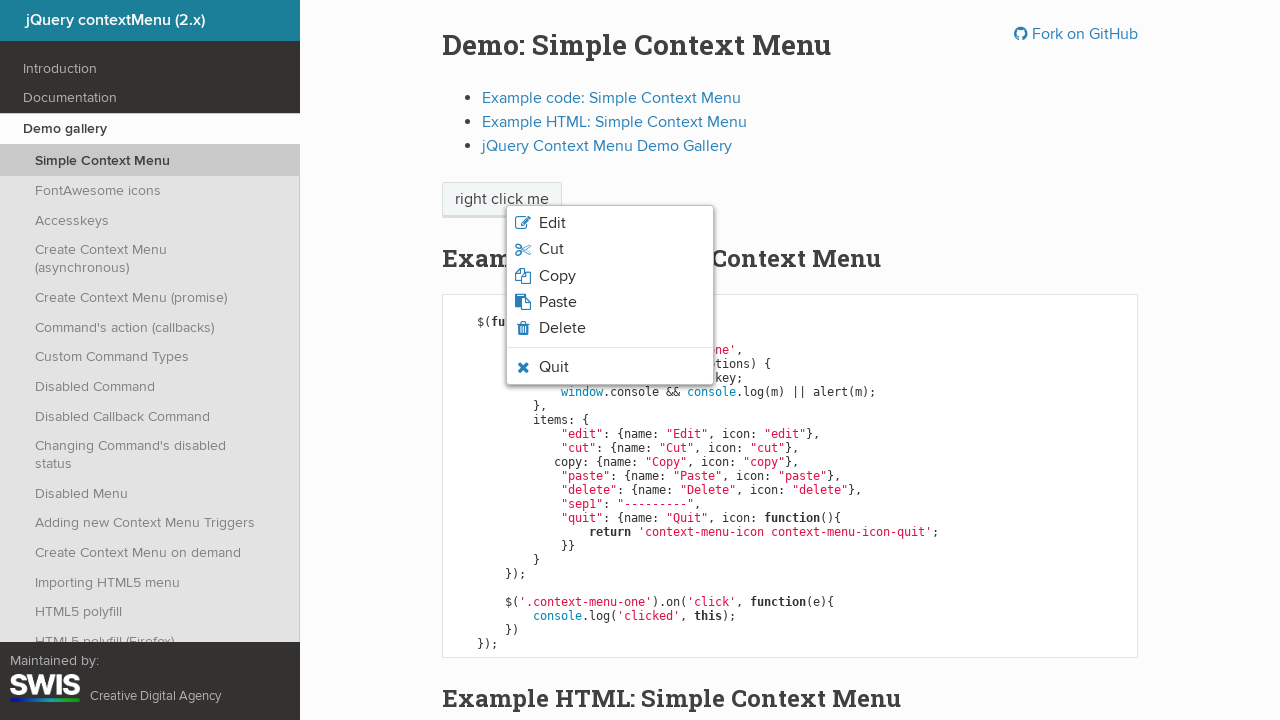

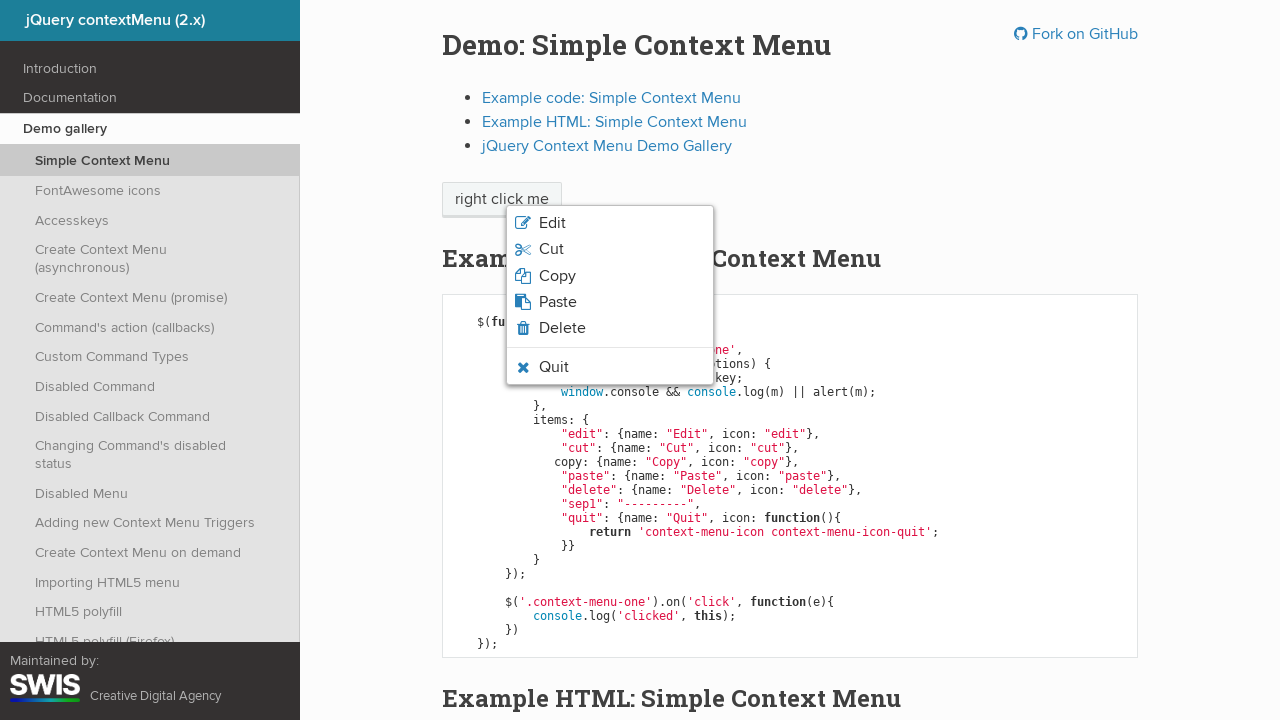